Tests the registration page by clicking the Register link and filling out the registration form with user details including first name, last name, email, and mobile number.

Starting URL: https://rahulshettyacademy.com/client

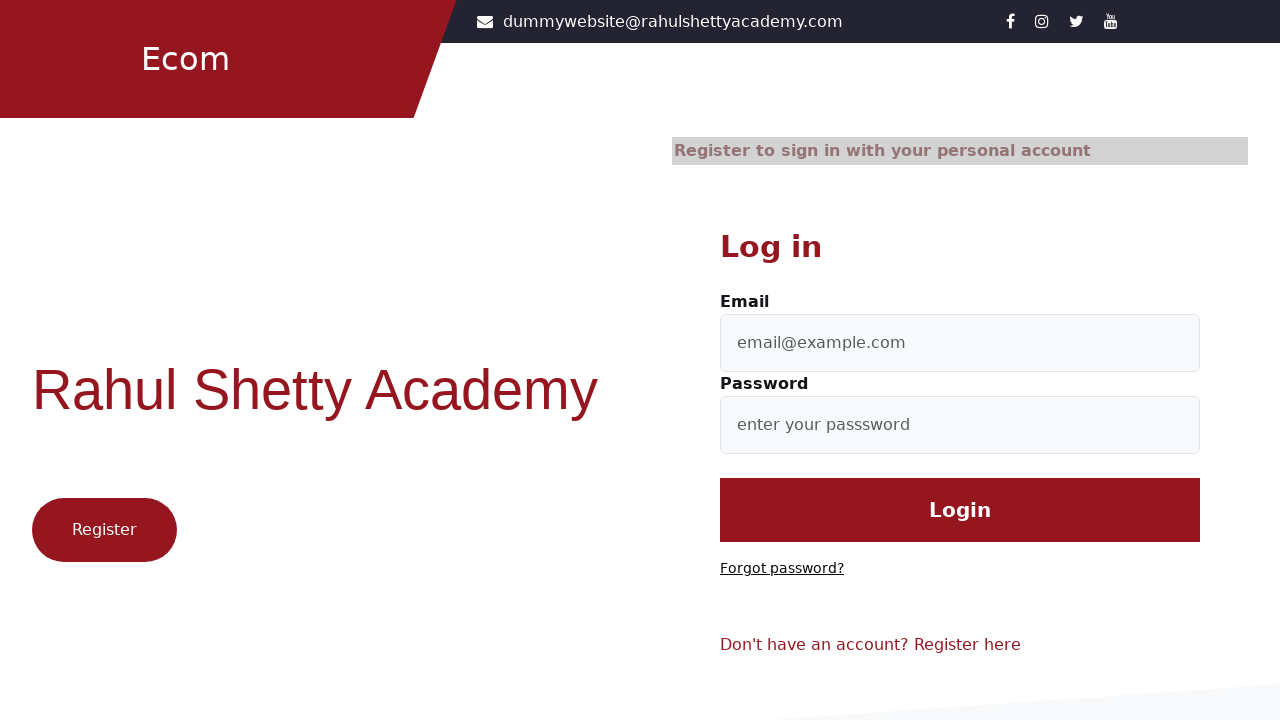

Clicked Register link to navigate to registration form at (104, 530) on a:text('Register')
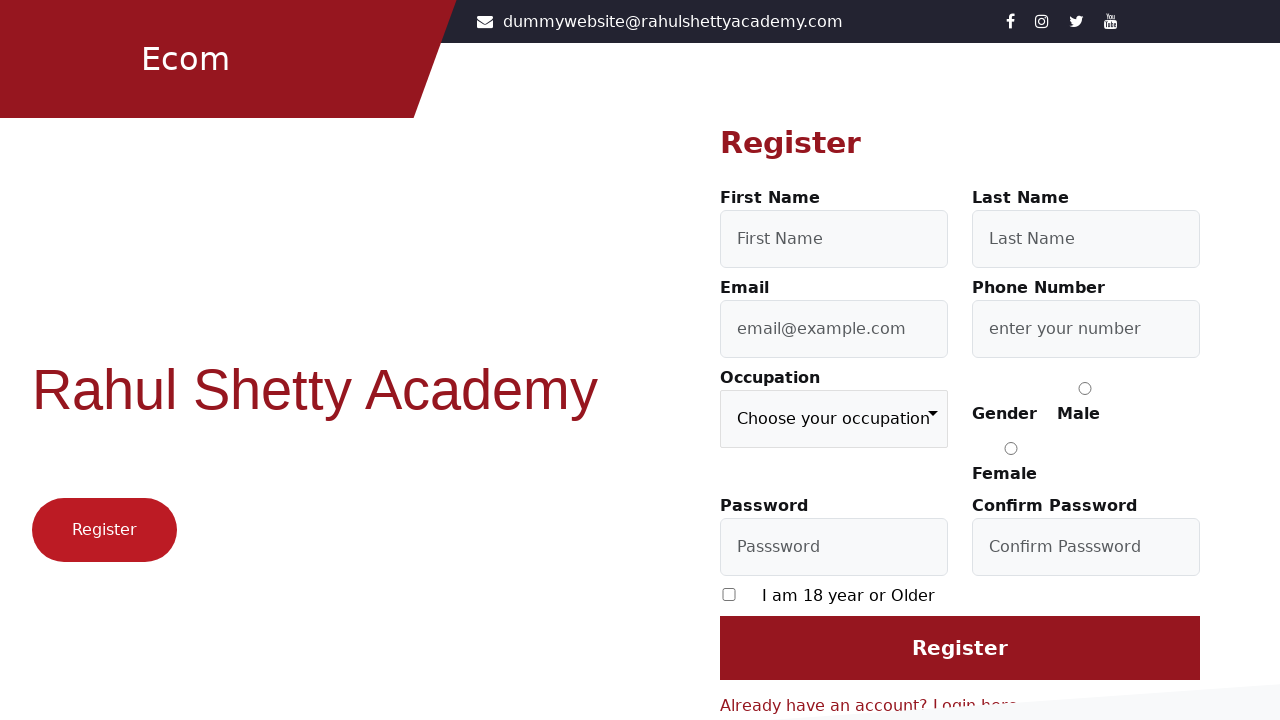

Filled first name field with 'tester1' on #firstName
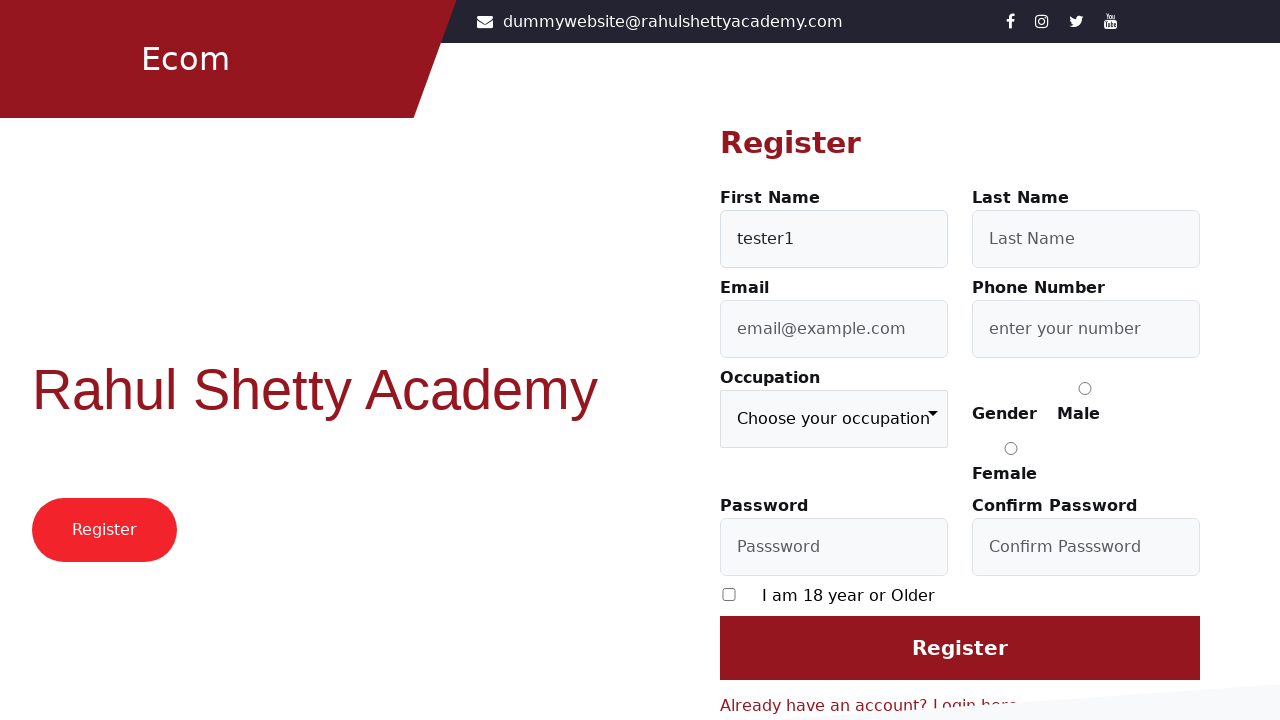

Filled last name field with 'paluru' on #lastName
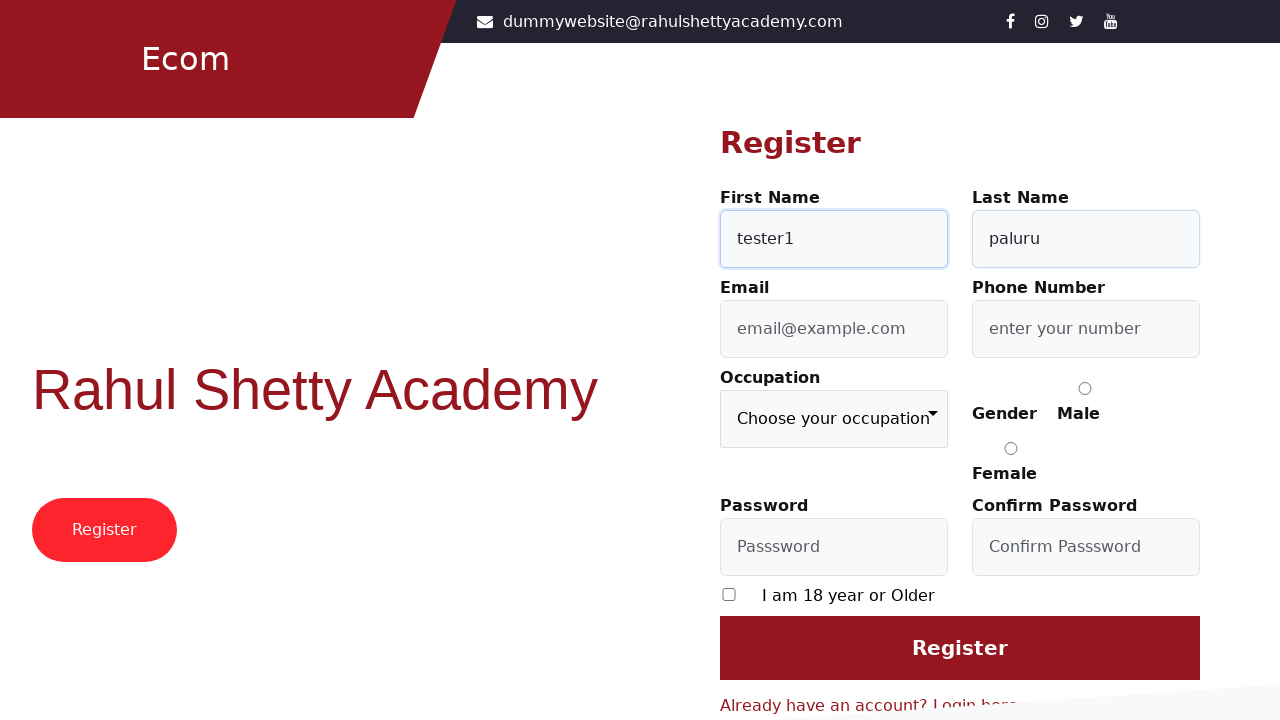

Filled email field with 'tester1@gmail.com' on input#userEmail
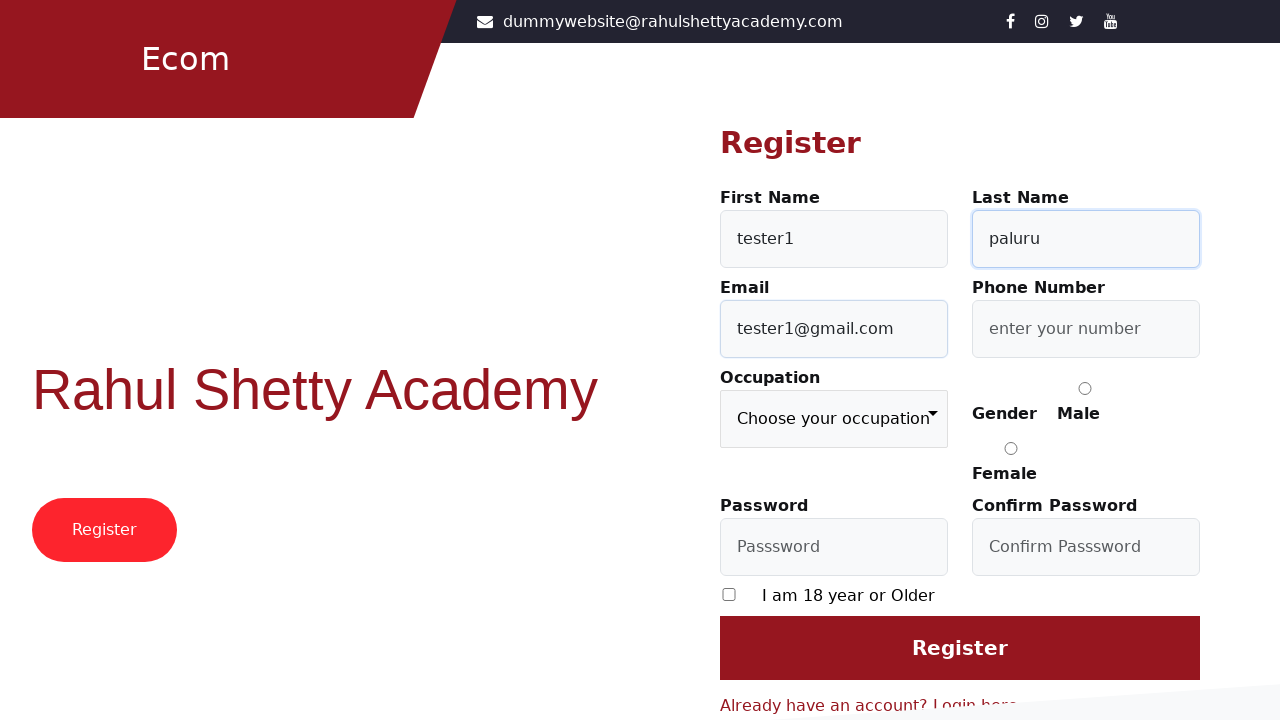

Filled mobile number field with '1234567890' on #userMobile
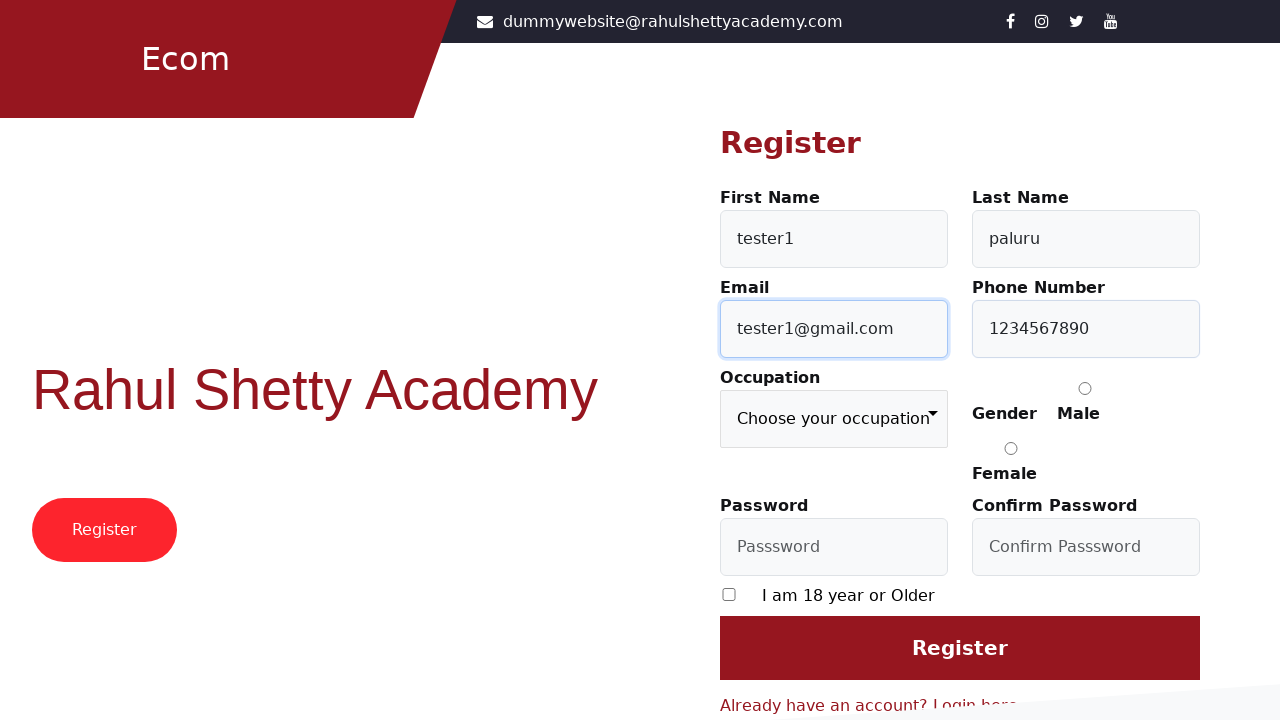

Selected Male radio button for occupation/role at (1085, 388) on input[value='Male']
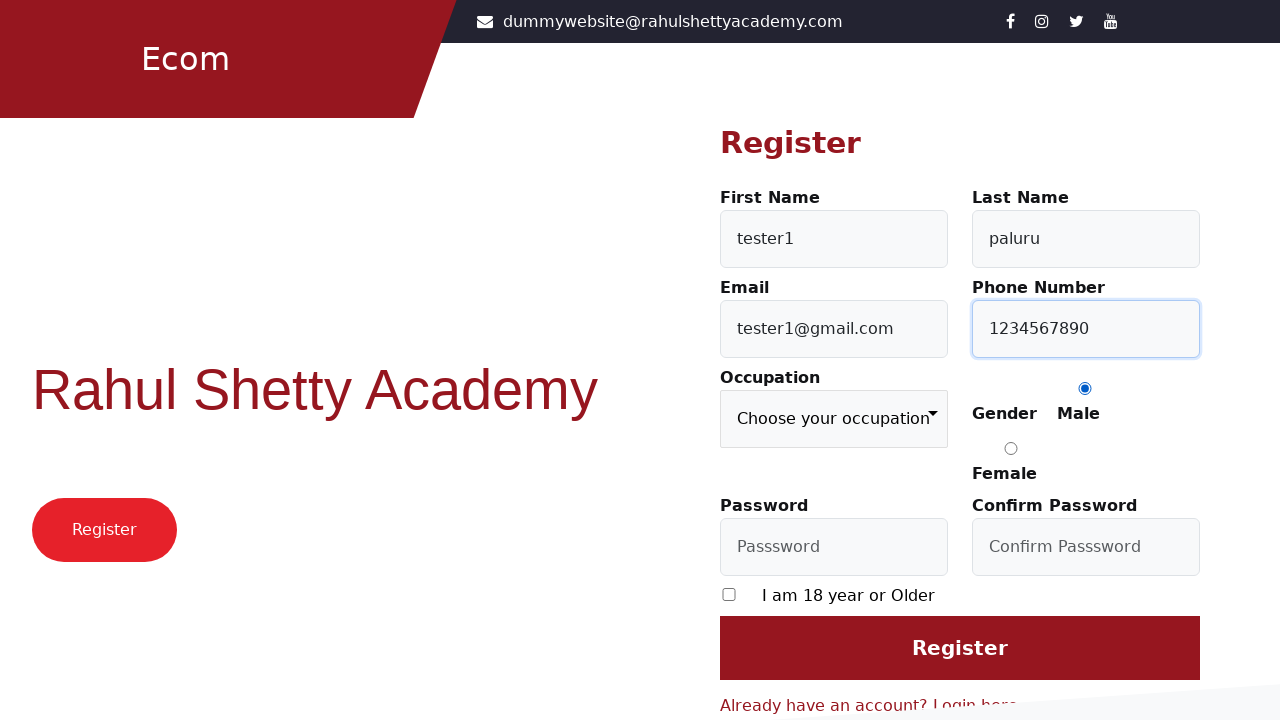

Waited 2 seconds for form to be ready
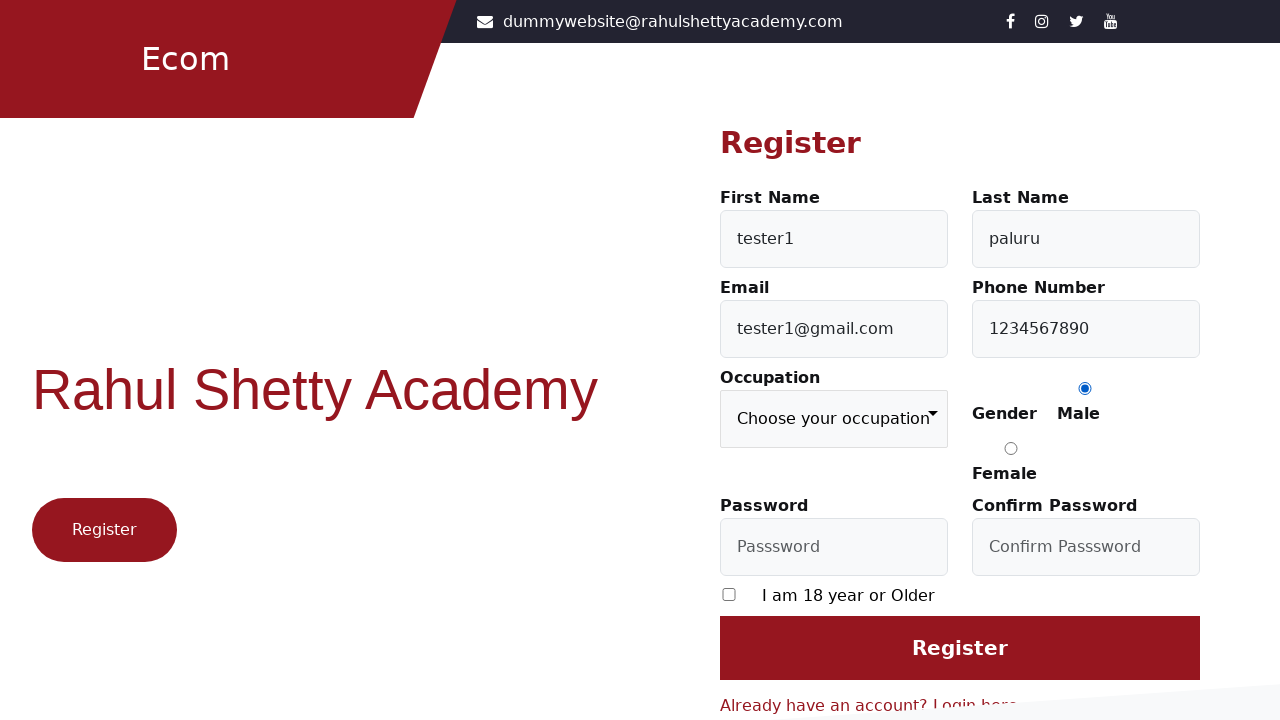

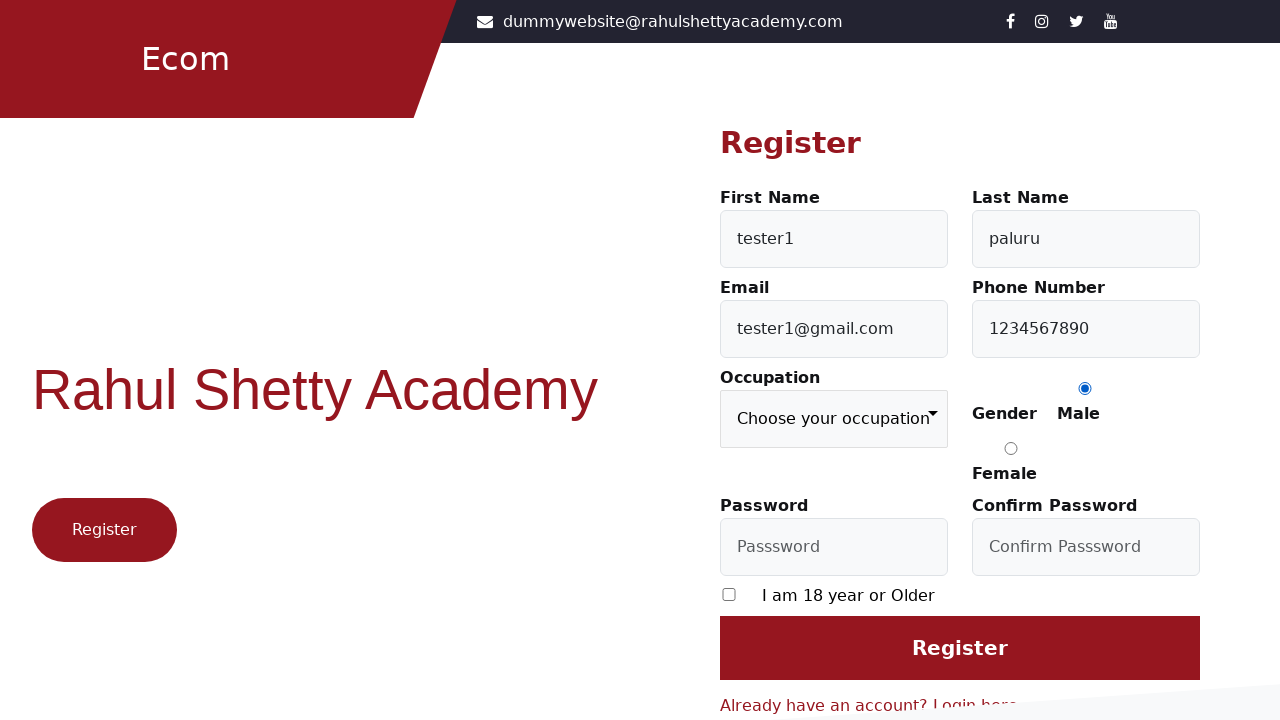